Tests iframe functionality on DemoQA by navigating to the Frames section, switching between two iframes, and verifying the sample heading text is accessible within each frame.

Starting URL: https://demoqa.com/

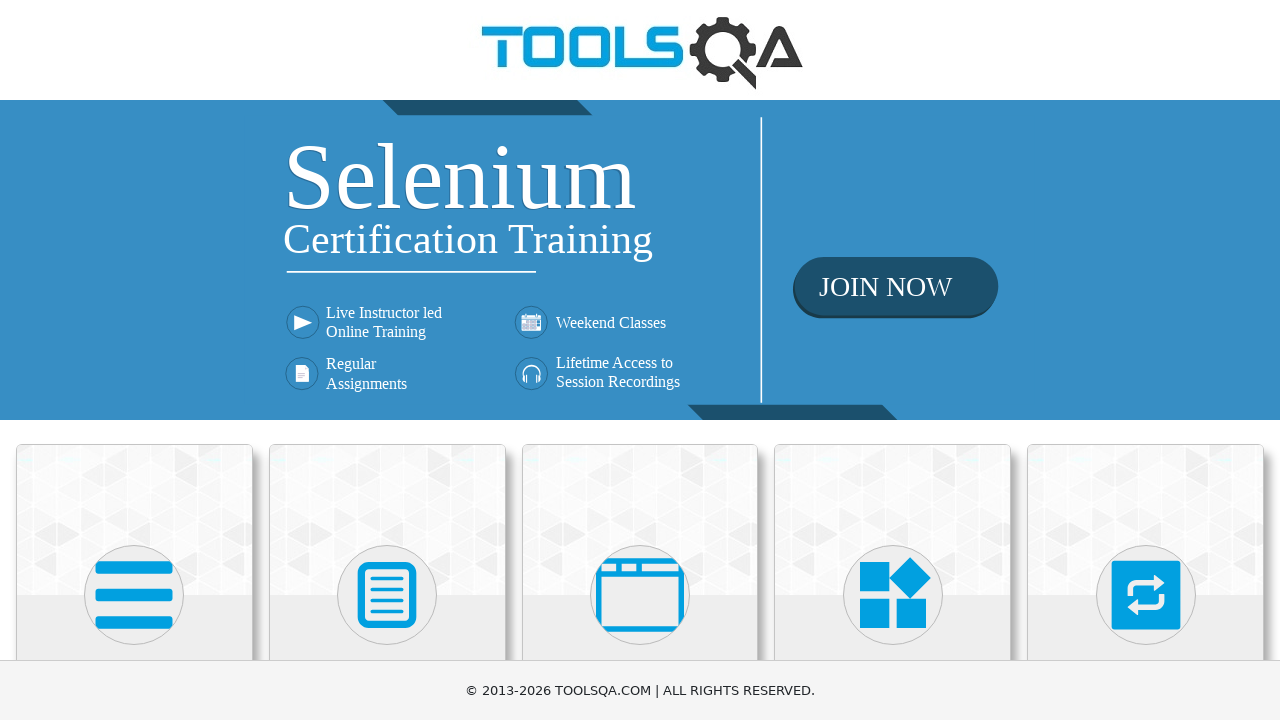

Scrolled 'Alerts, Frame & Windows' menu into view
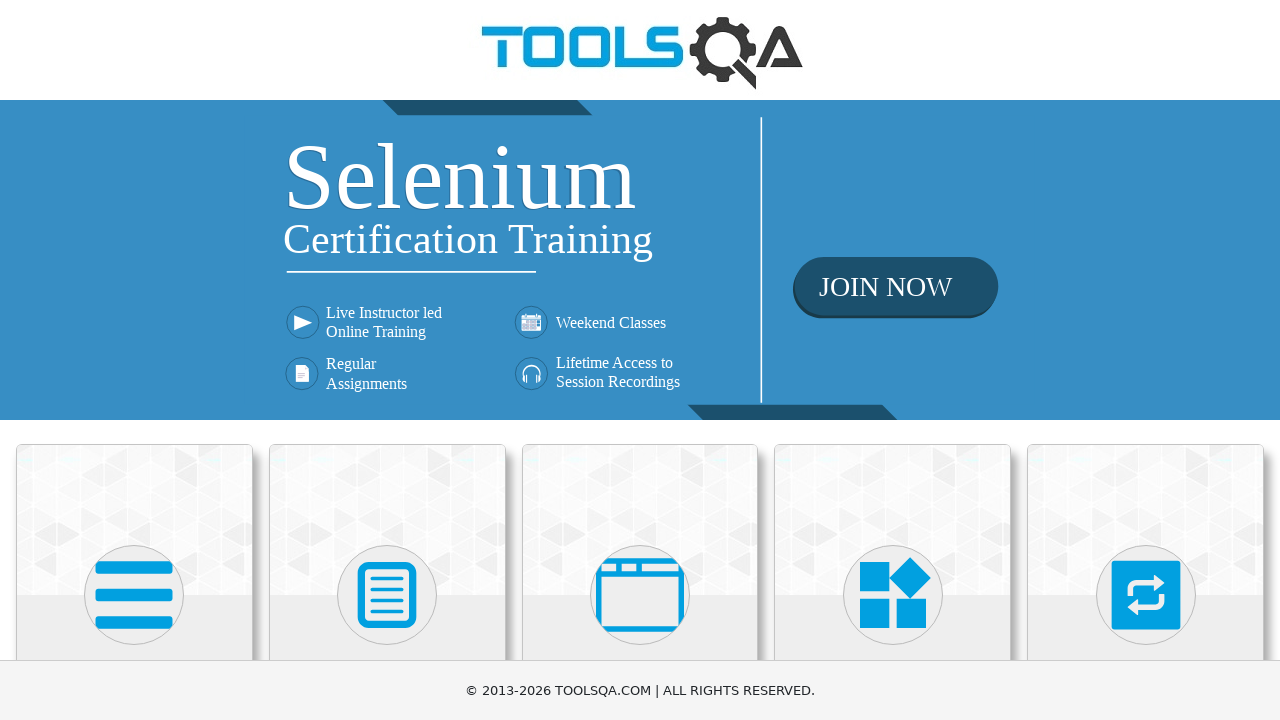

Clicked on 'Alerts, Frame & Windows' menu at (640, 360) on xpath=//h5[text()='Alerts, Frame & Windows']
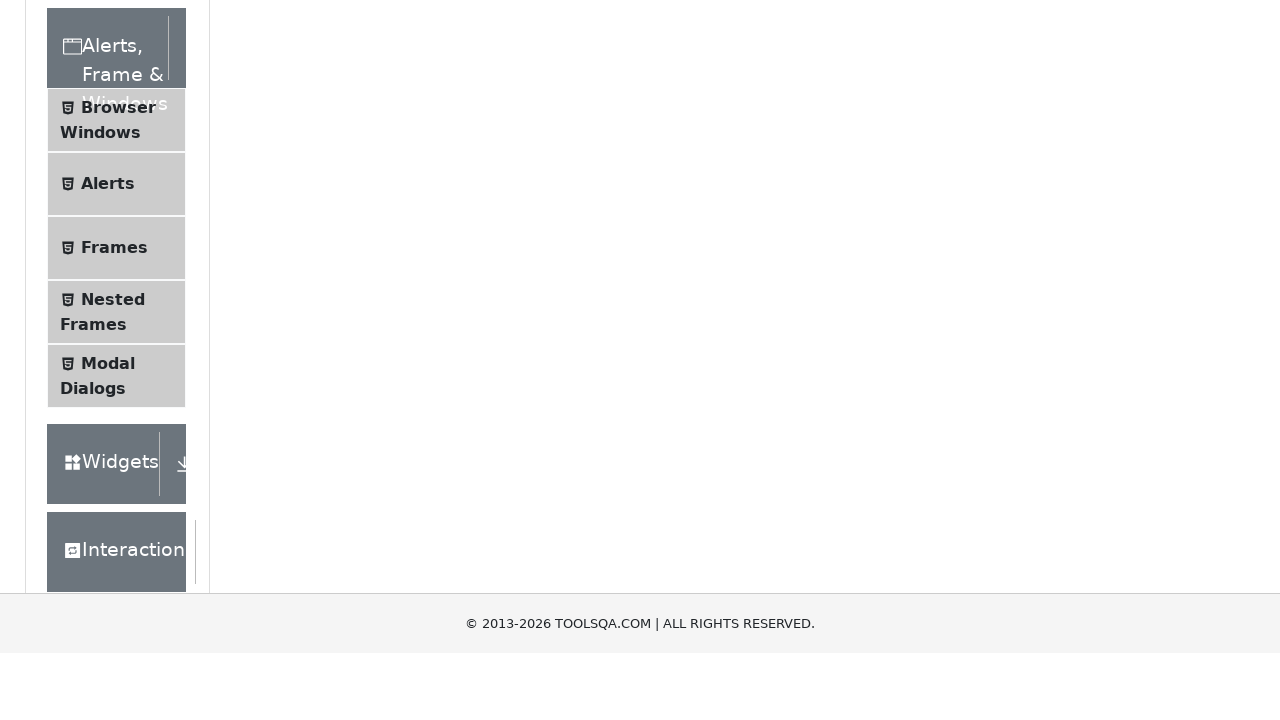

Scrolled 'Frames' submenu into view
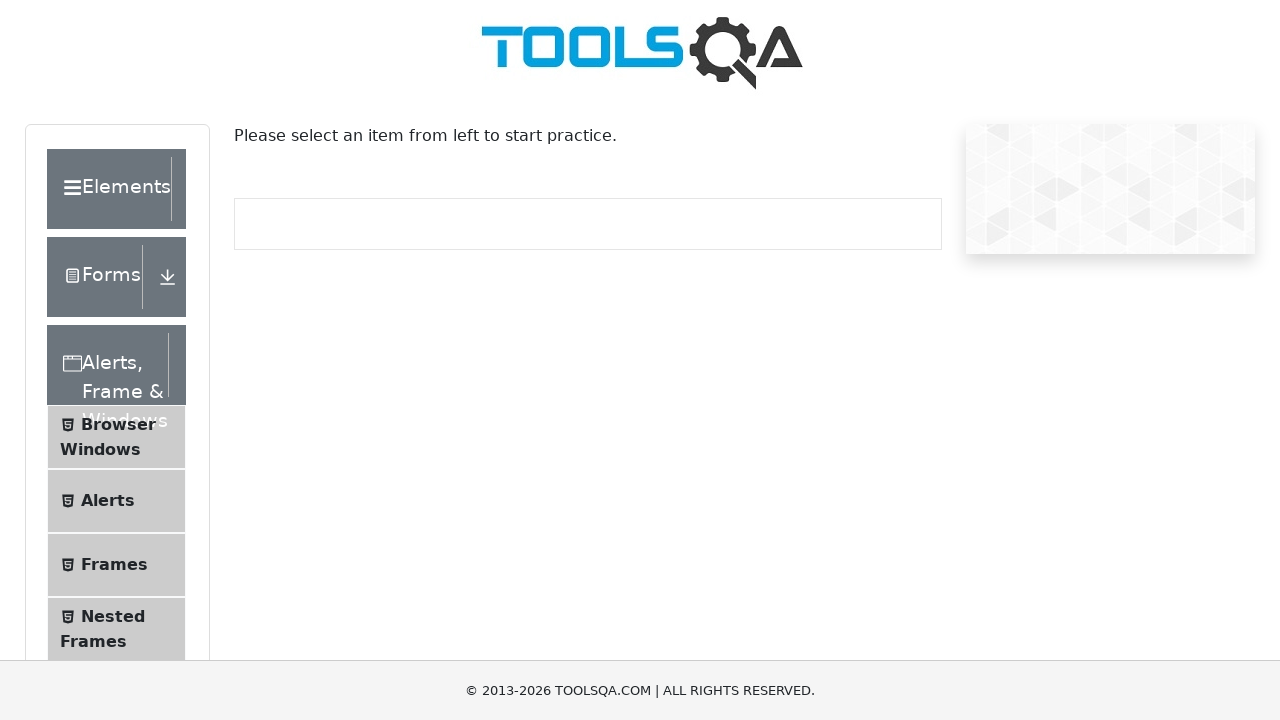

Clicked on 'Frames' submenu to navigate to Frames section at (114, 565) on xpath=//span[text()='Frames']
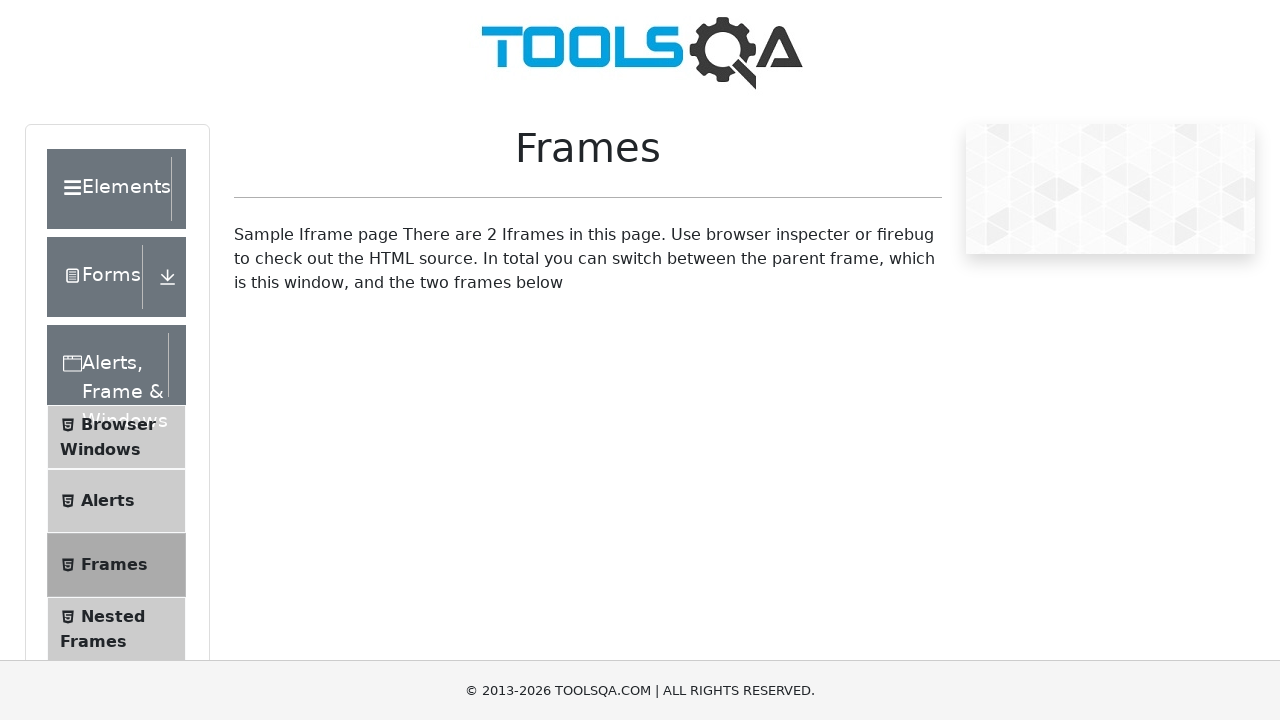

Retrieved sample heading text from frame1: 'This is a sample page'
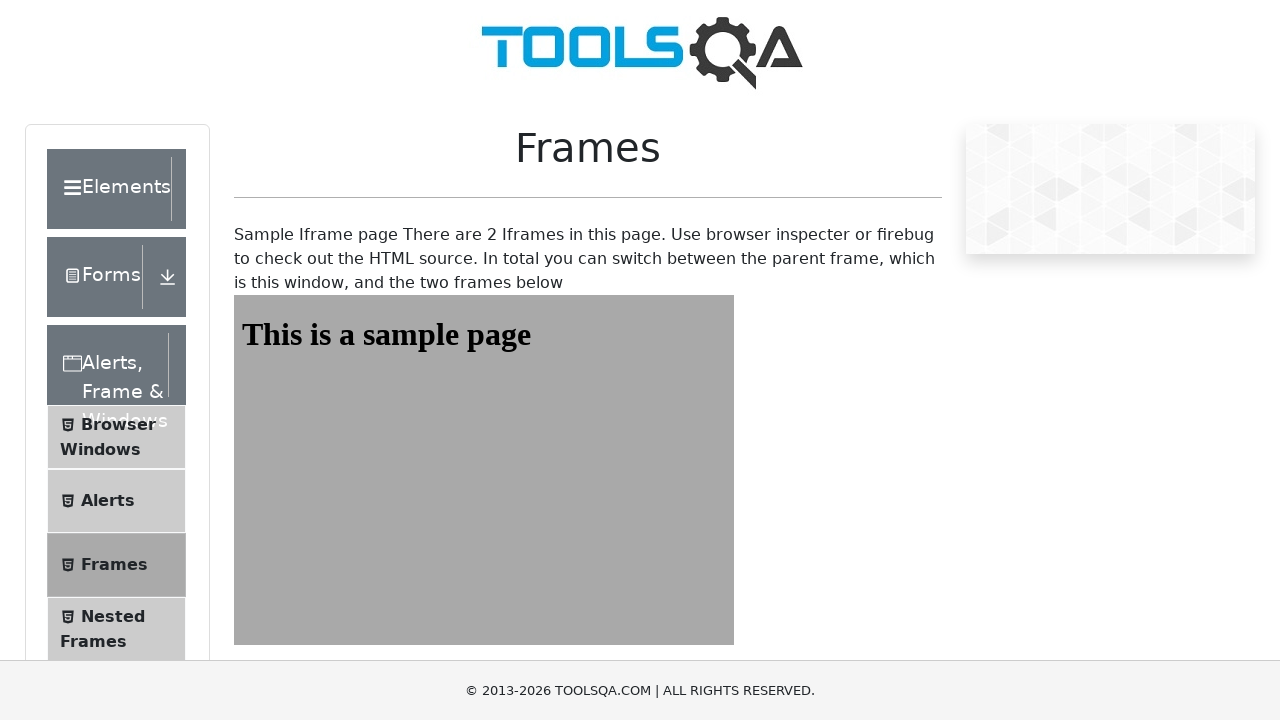

Retrieved sample heading text from frame2: 'This is a sample page'
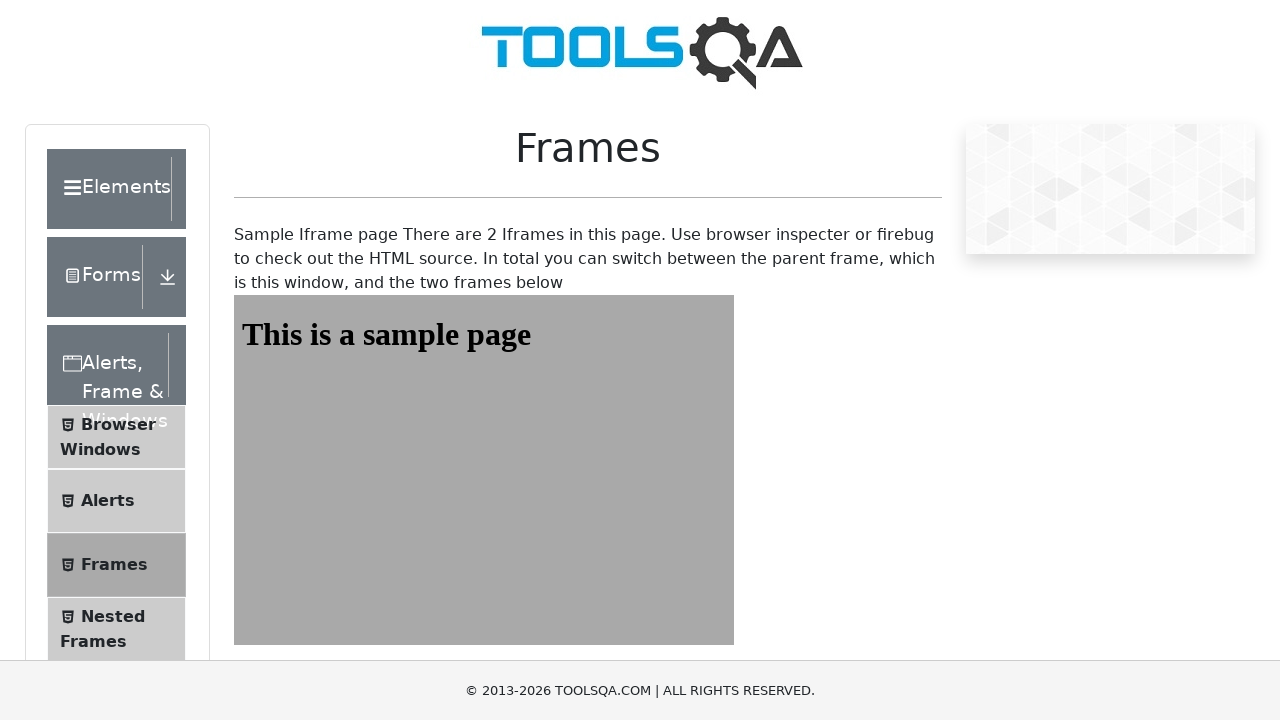

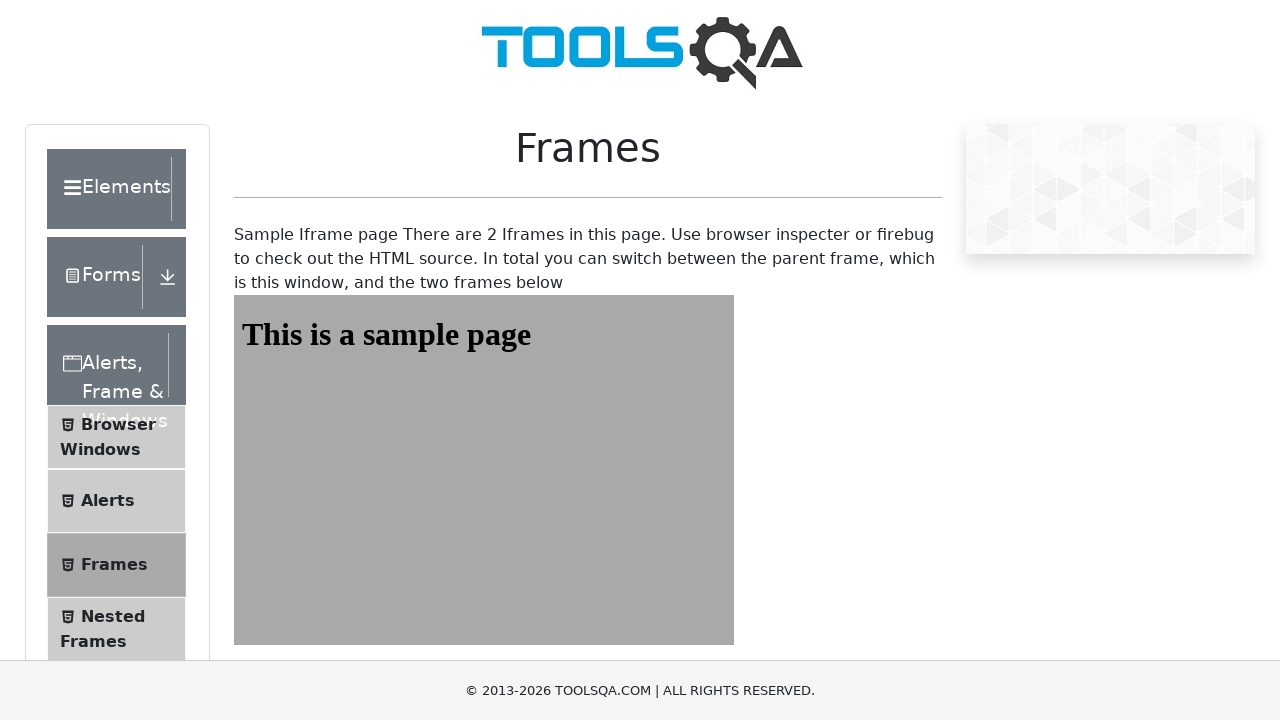